Tests the newsletter subscription form validation by entering an invalid email format (without @ symbol) and verifying that the form correctly prevents submission or shows an error message.

Starting URL: https://automationexercise.com/

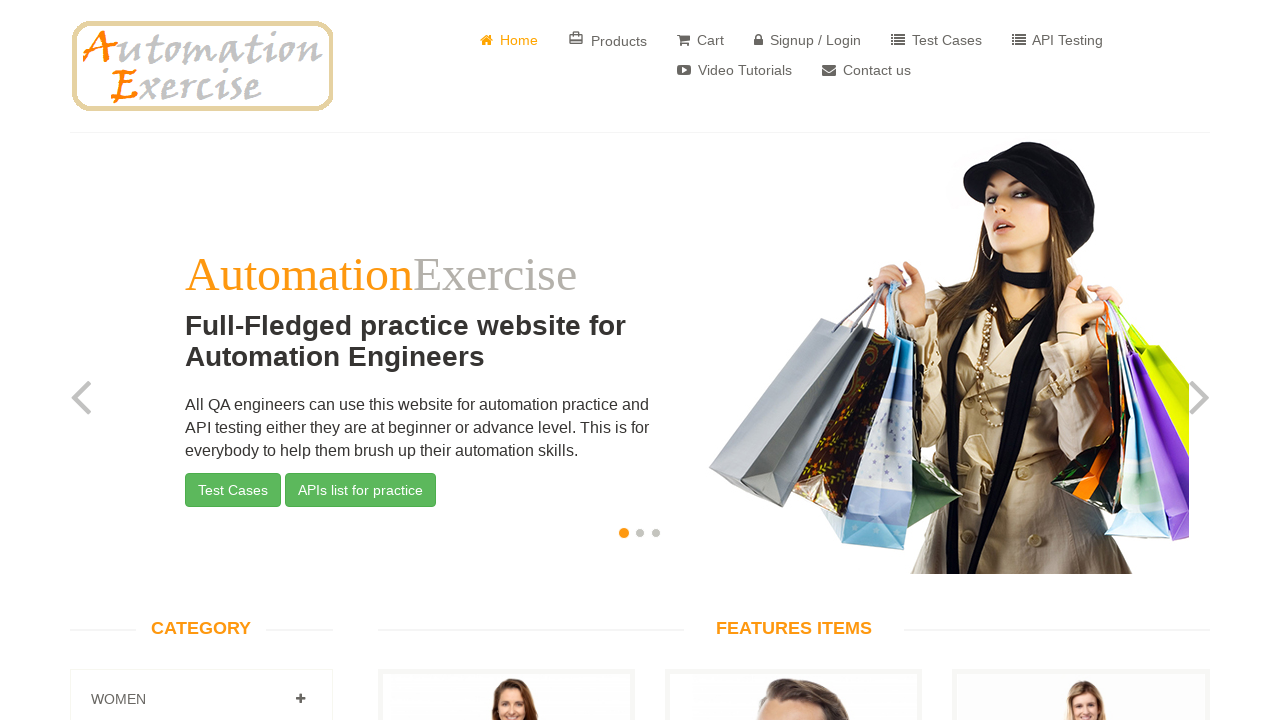

Newsletter subscription email input field is visible
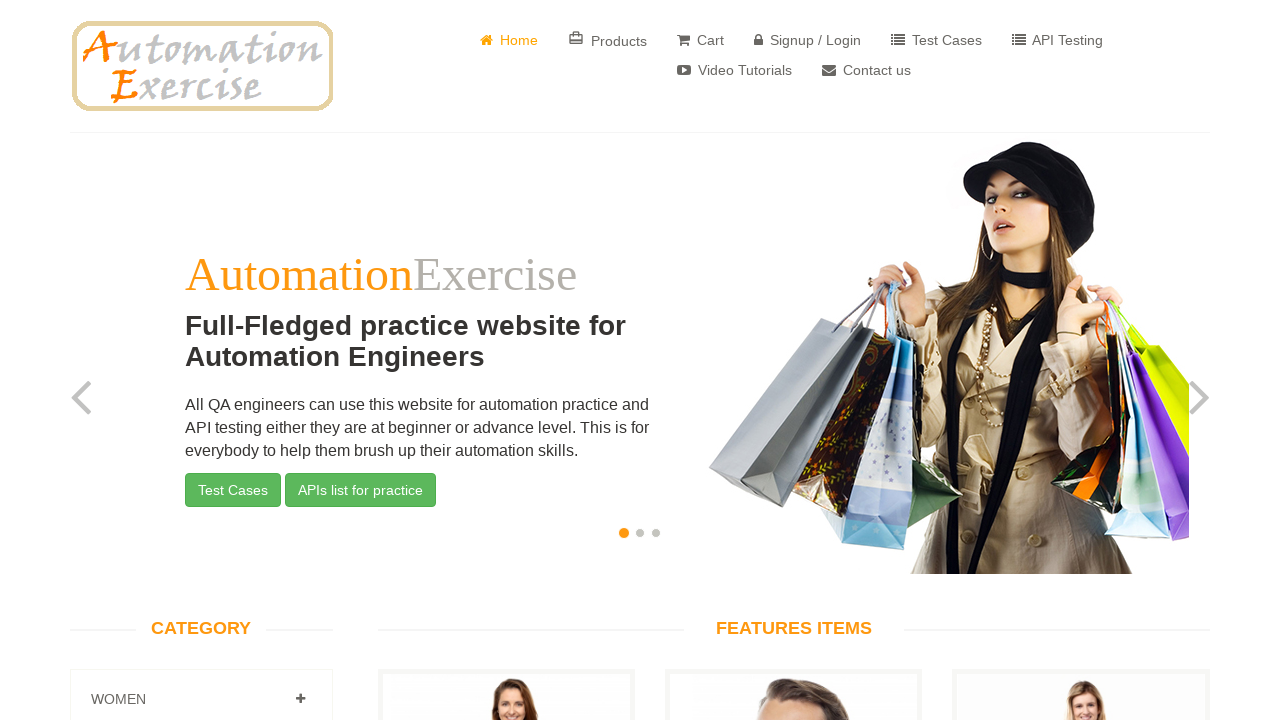

Cleared the email input field on #susbscribe_email
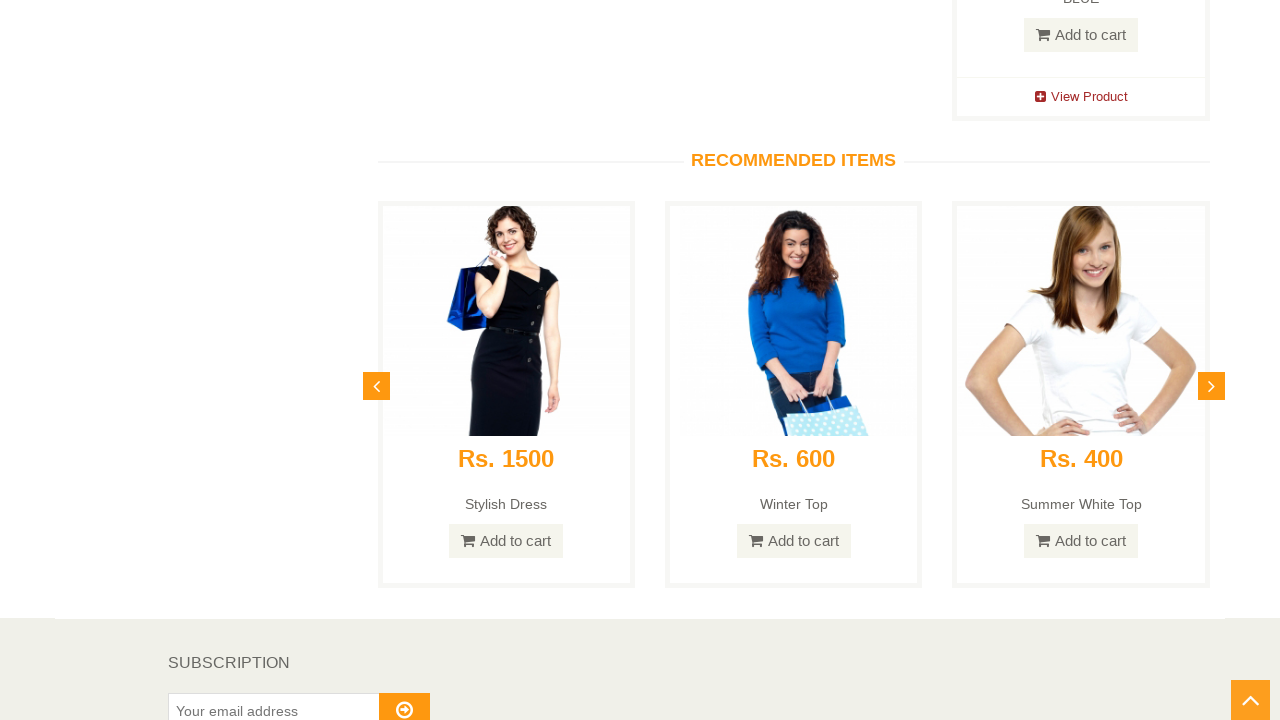

Entered invalid email address 'vinod123' (missing @ symbol) on #susbscribe_email
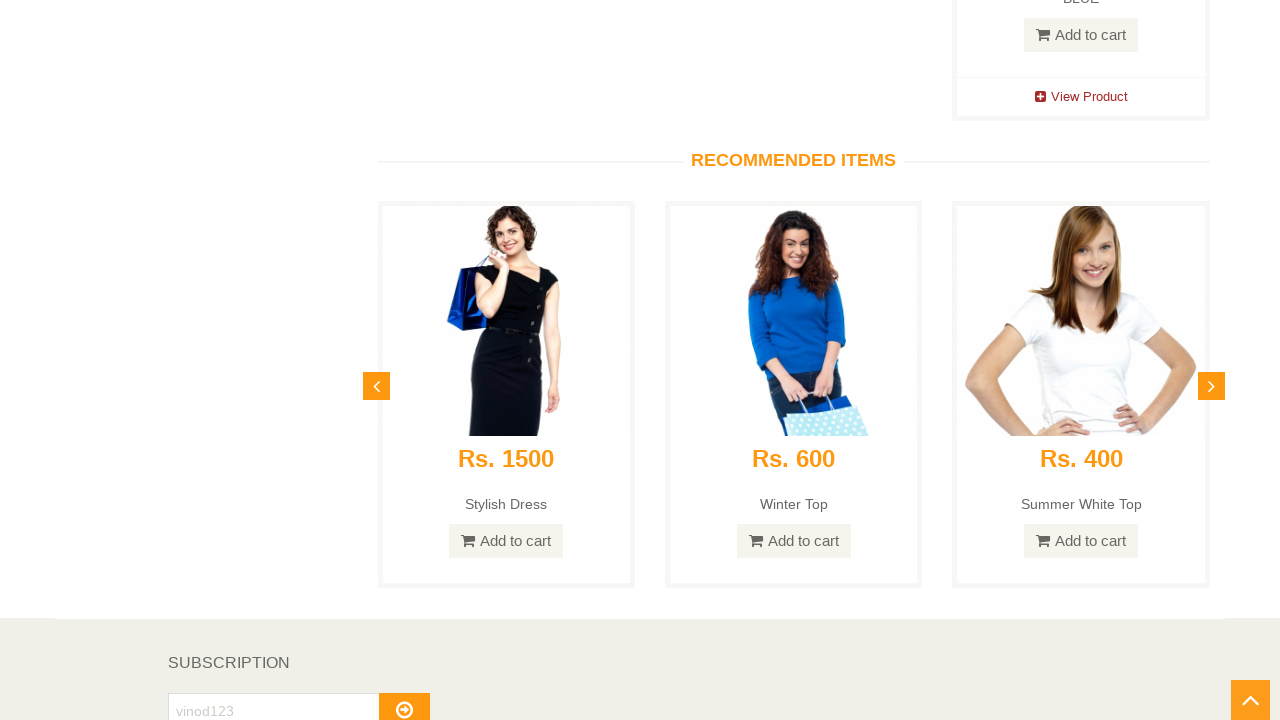

Subscribe button is visible
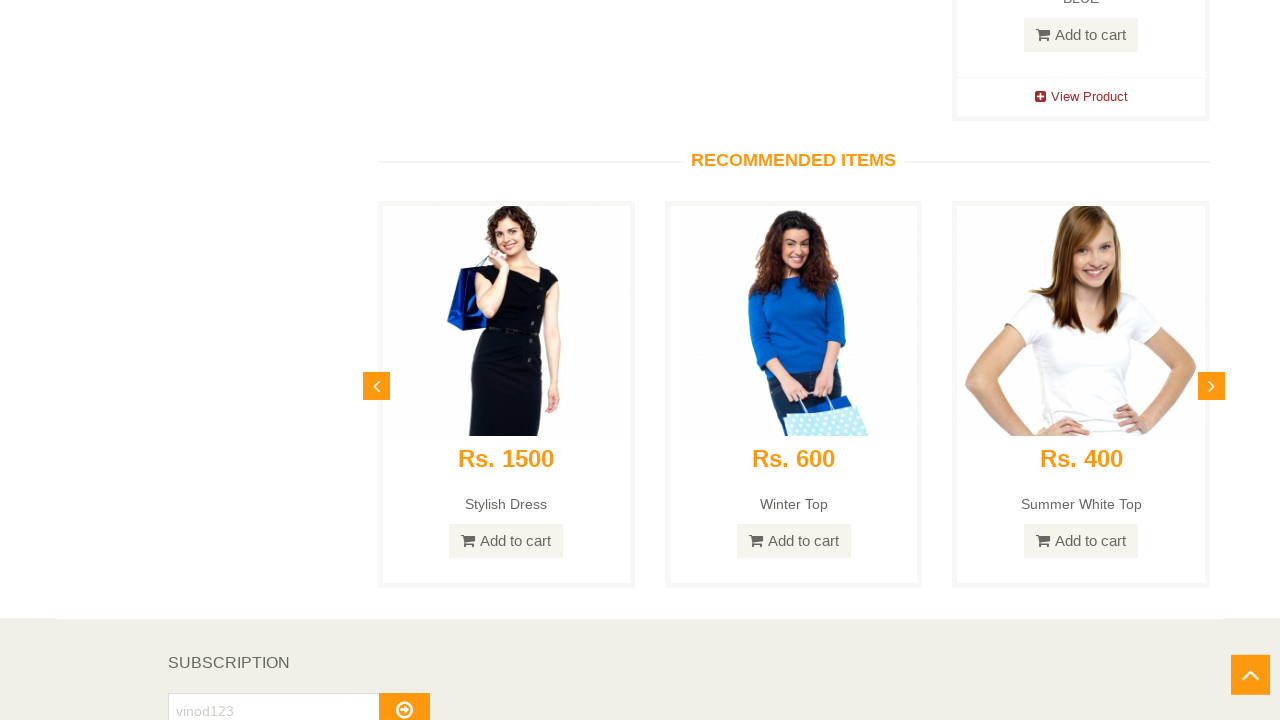

Clicked the subscribe button with invalid email at (404, 702) on #subscribe
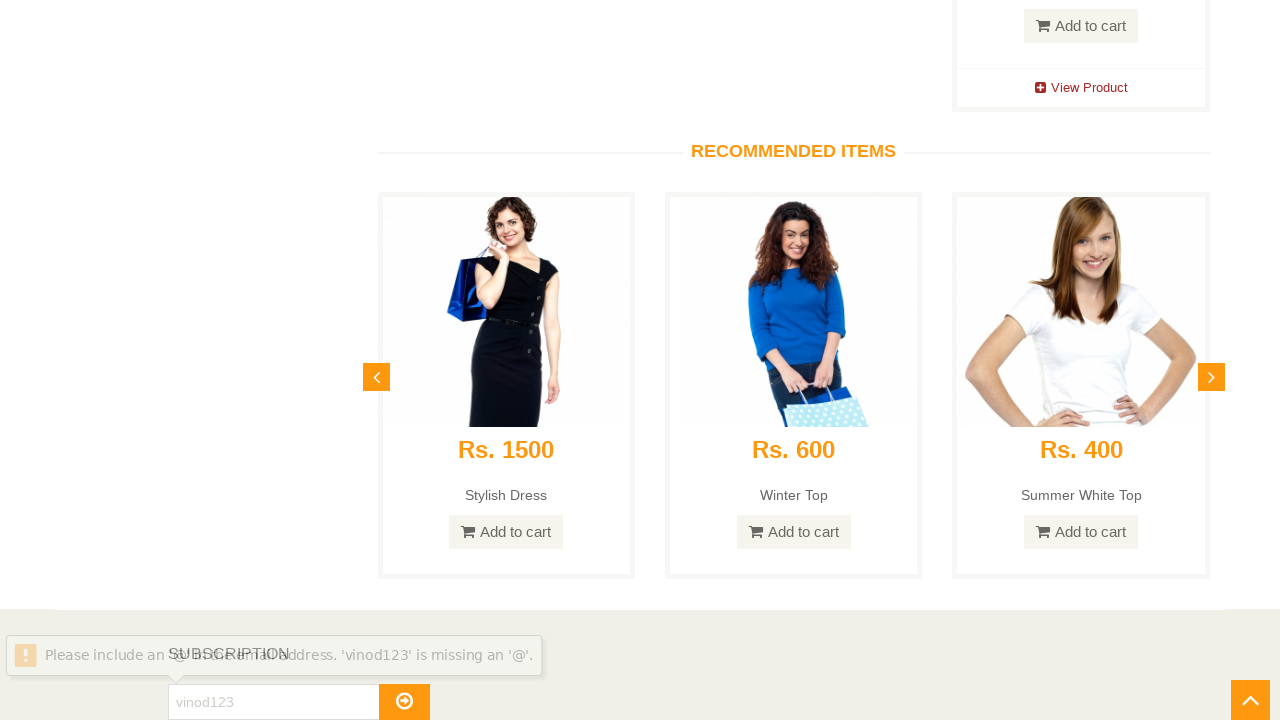

Waited for validation response from form submission
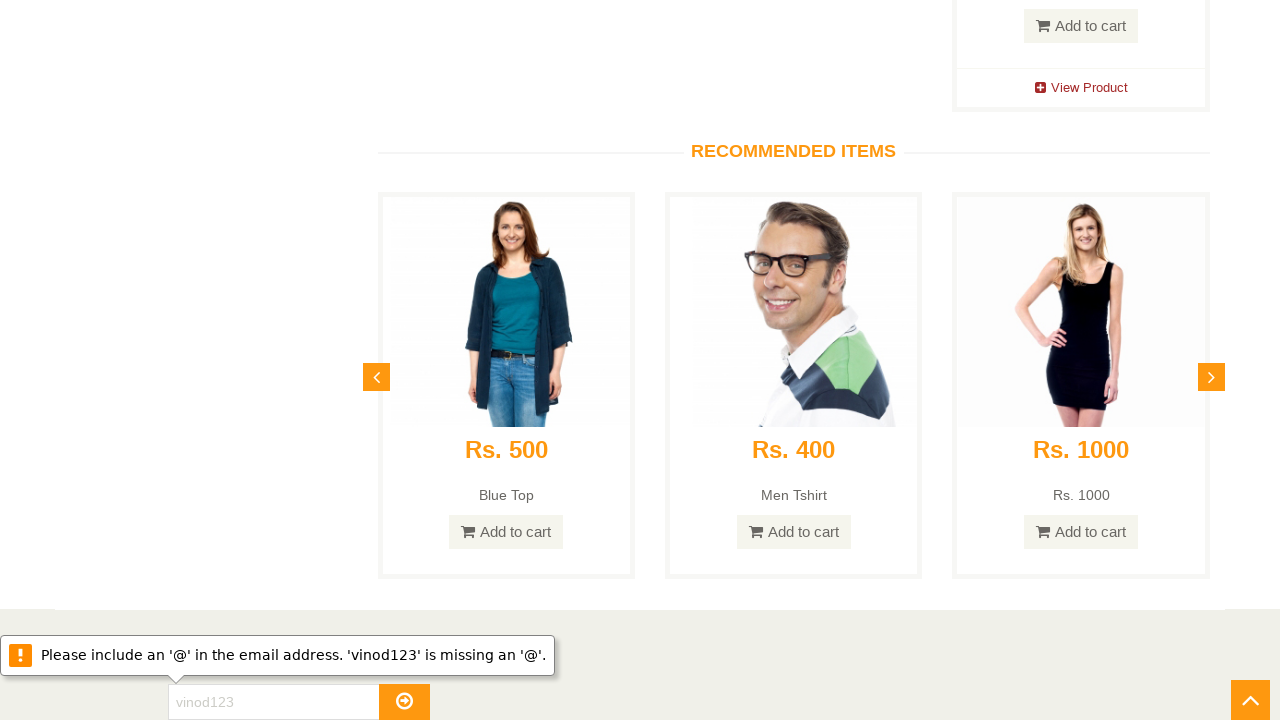

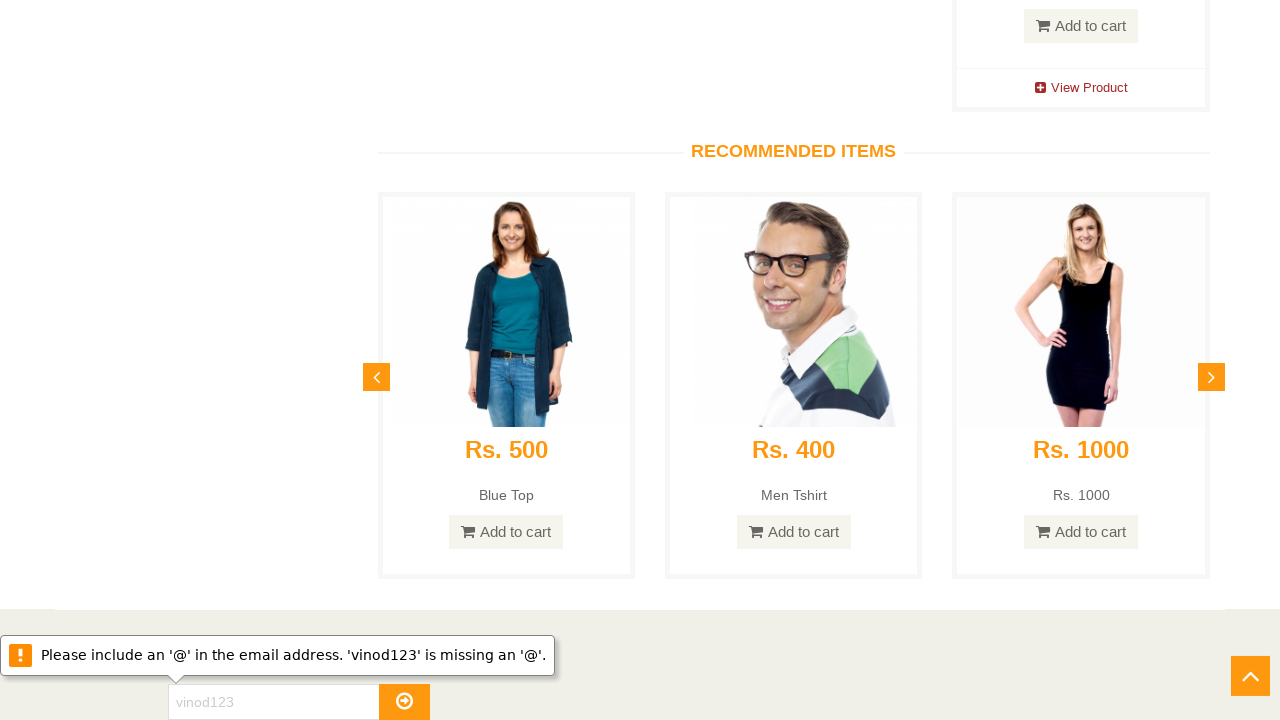